Tests autosuggest dropdown functionality by typing a partial country name, waiting for suggestions to appear, and selecting "India" from the dropdown options.

Starting URL: https://rahulshettyacademy.com/dropdownsPractise/

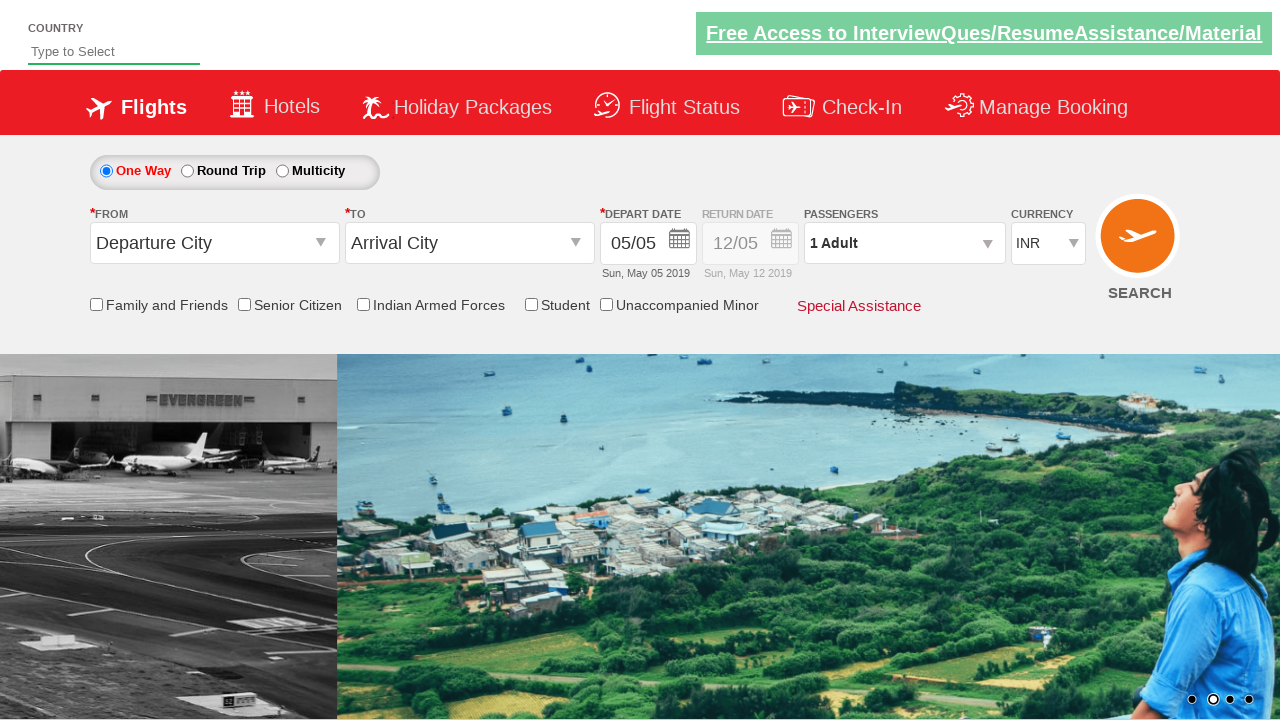

Typed 'ind' in autosuggest field to trigger suggestions on #autosuggest
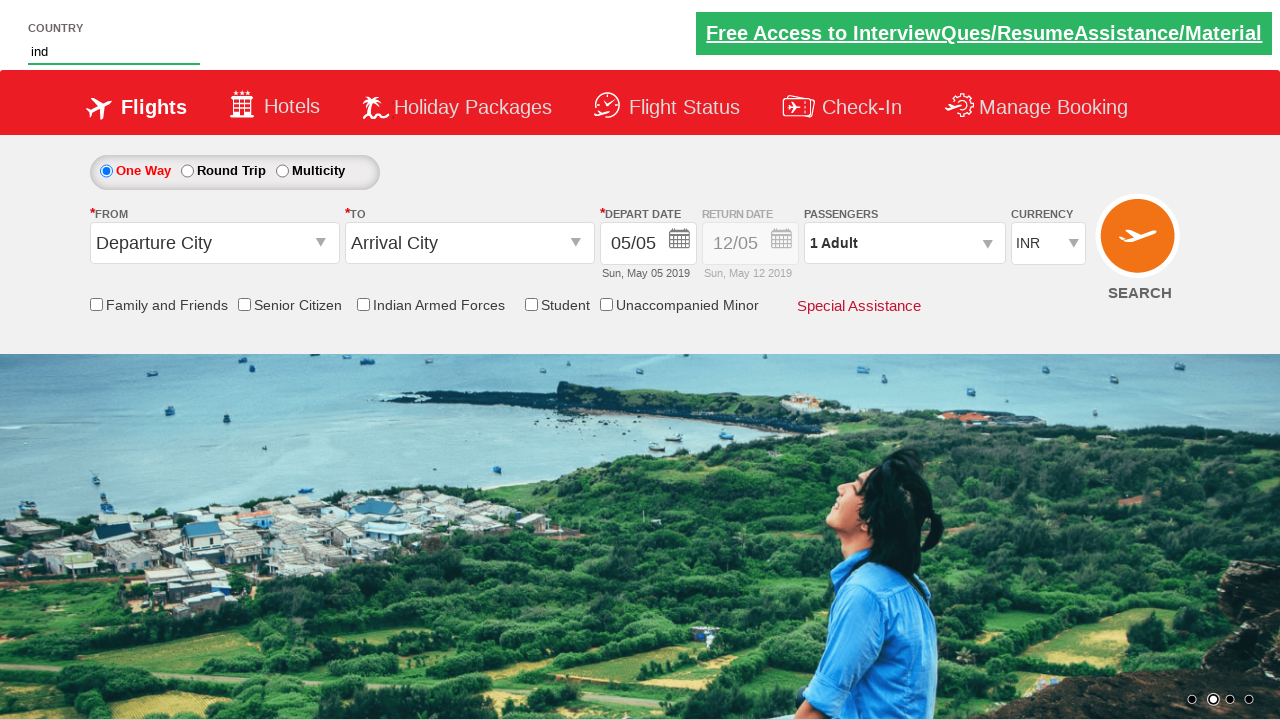

Autocomplete suggestions appeared
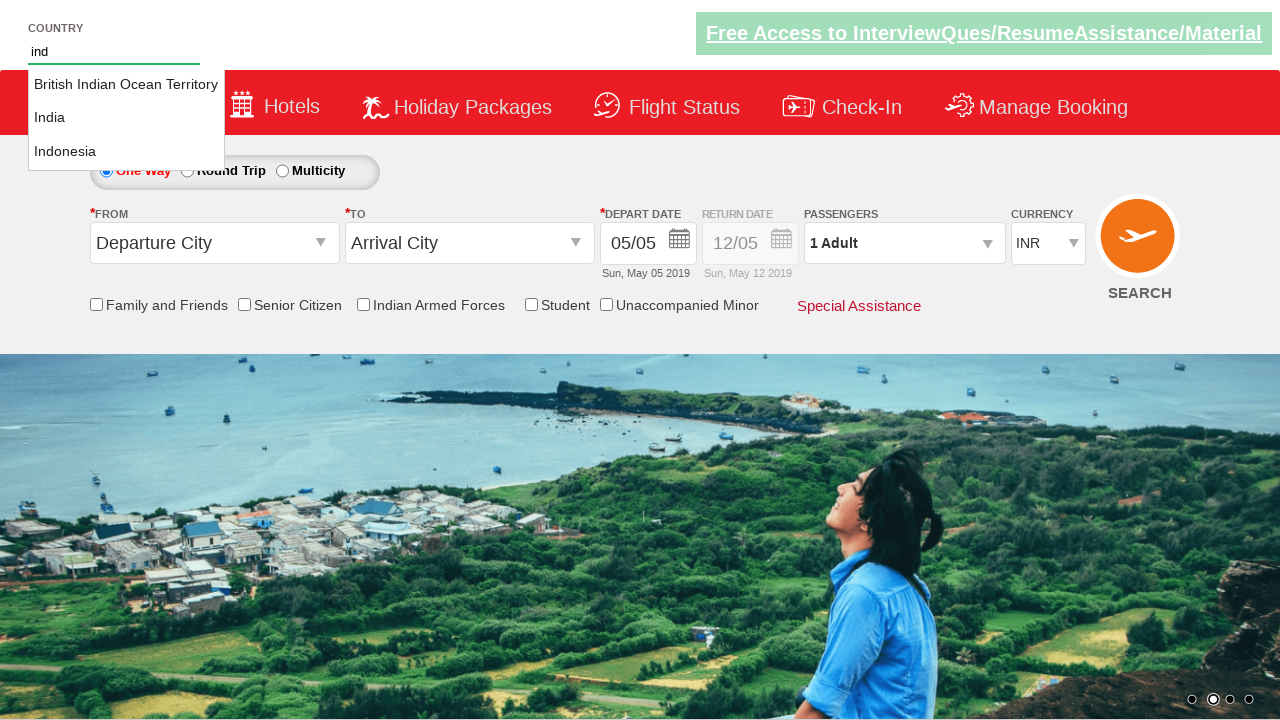

Retrieved all suggestion options from dropdown
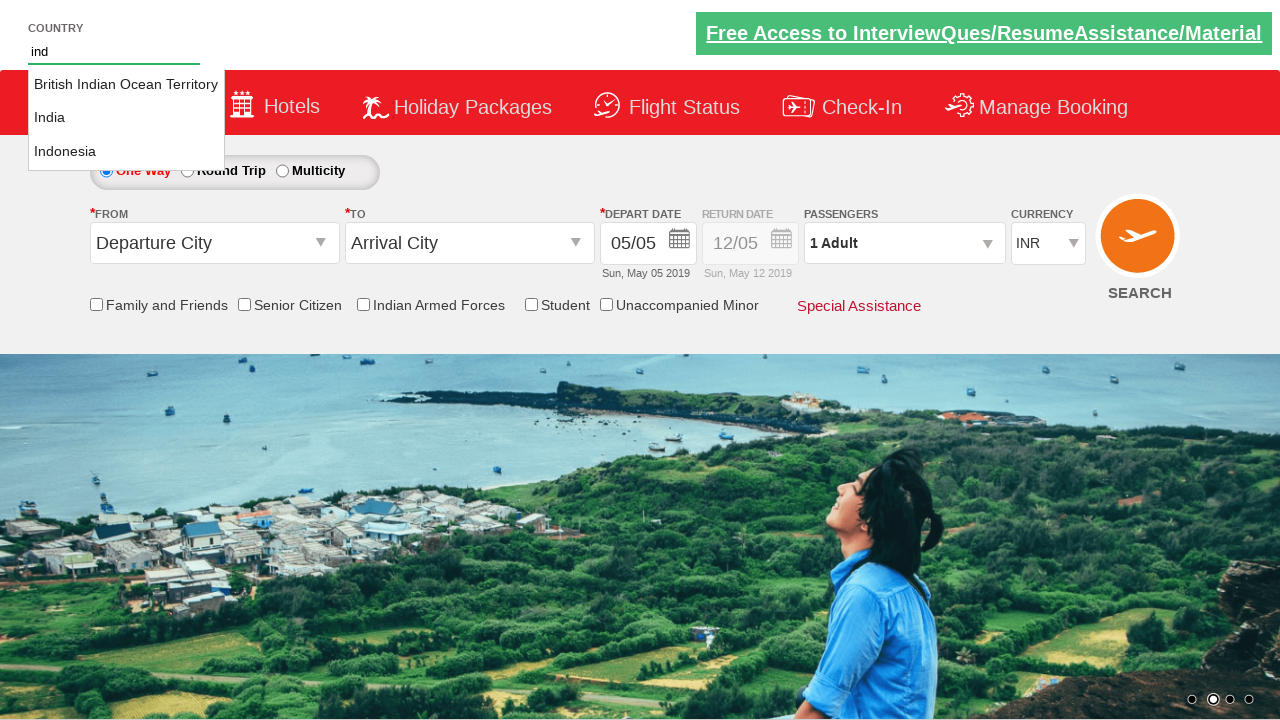

Selected 'India' from autosuggest dropdown at (126, 118) on li.ui-menu-item a >> nth=1
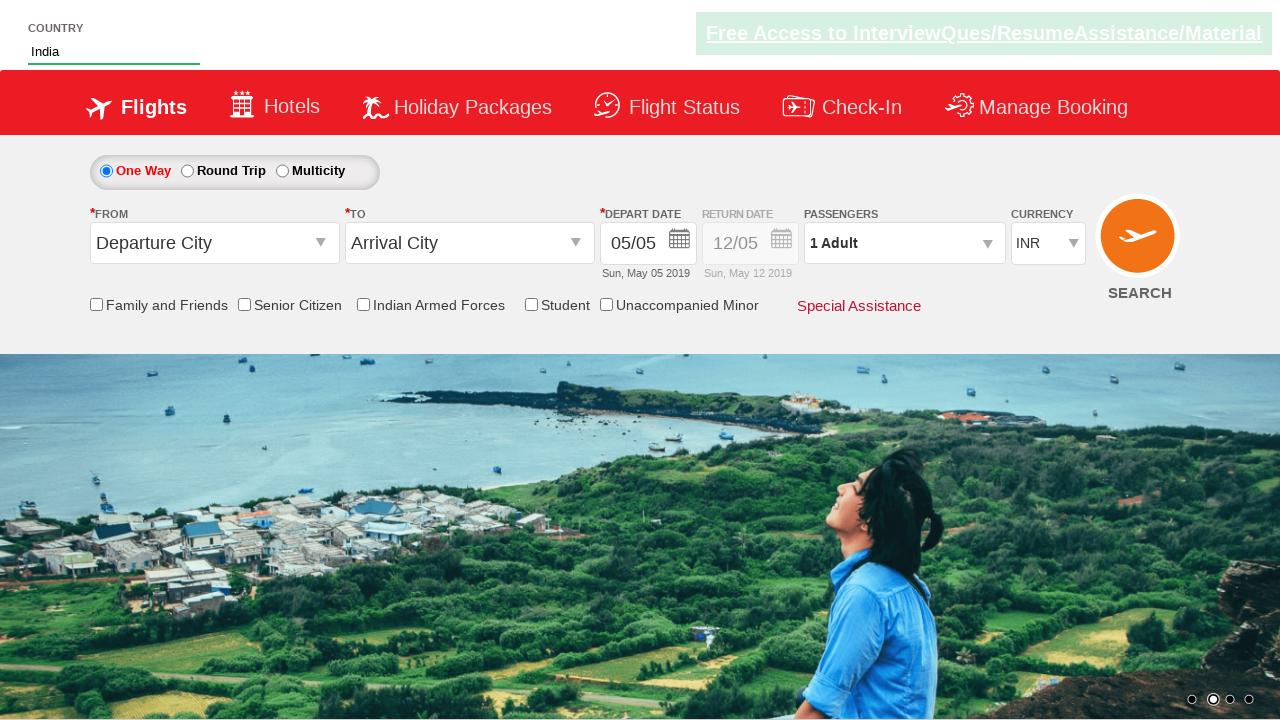

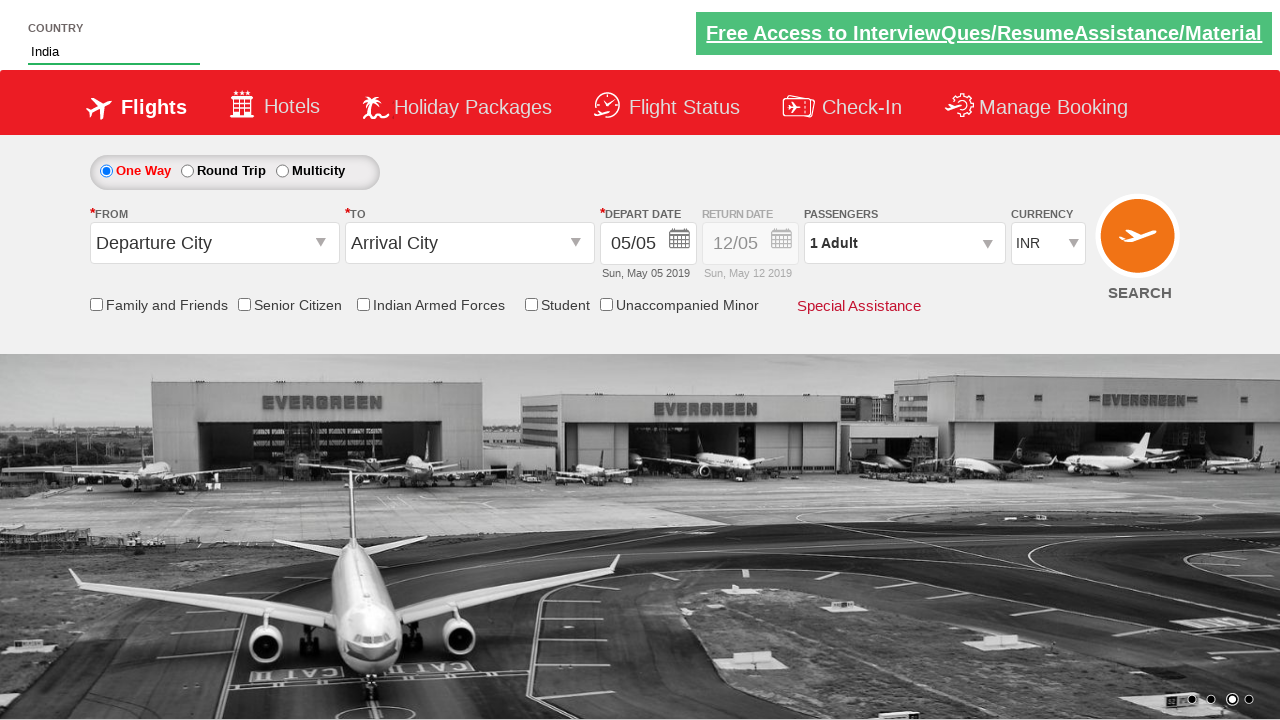